Tests checkbox5 toggle functionality by clicking it multiple times

Starting URL: https://seleniumbase.io/demo_page

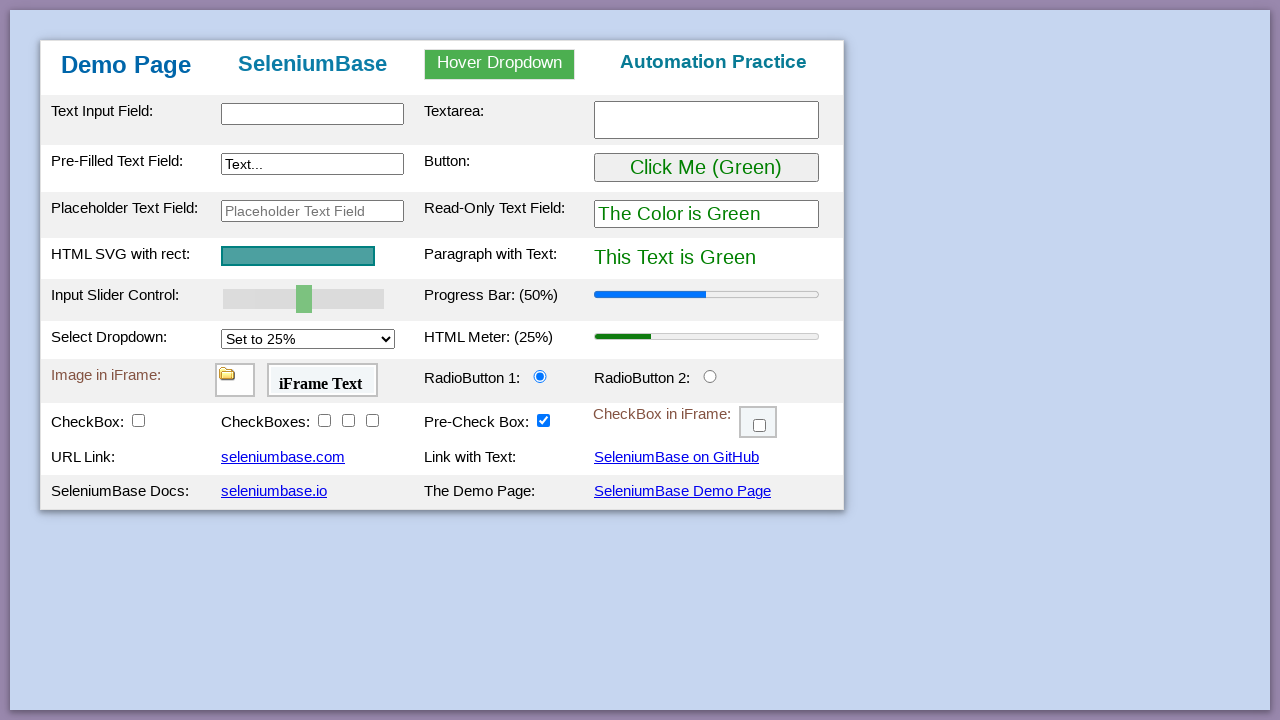

Located checkbox5 element
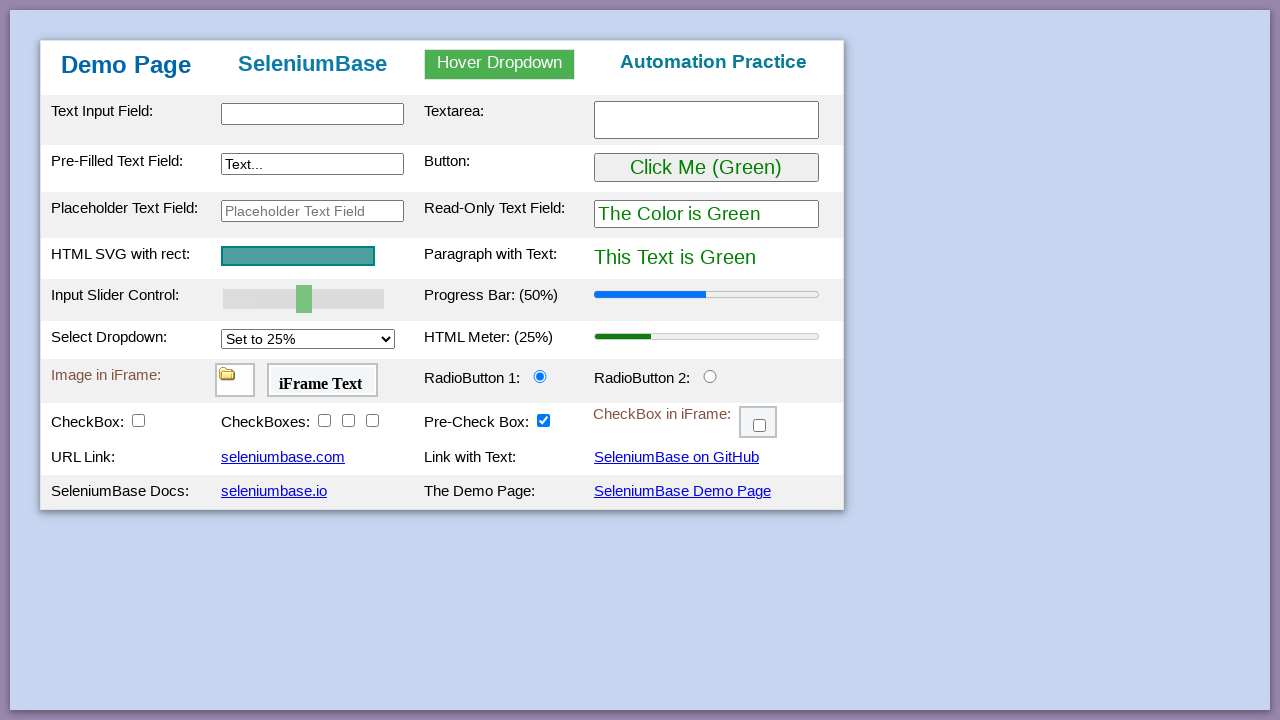

Clicked checkbox5 to toggle it on at (544, 420) on #checkBox5
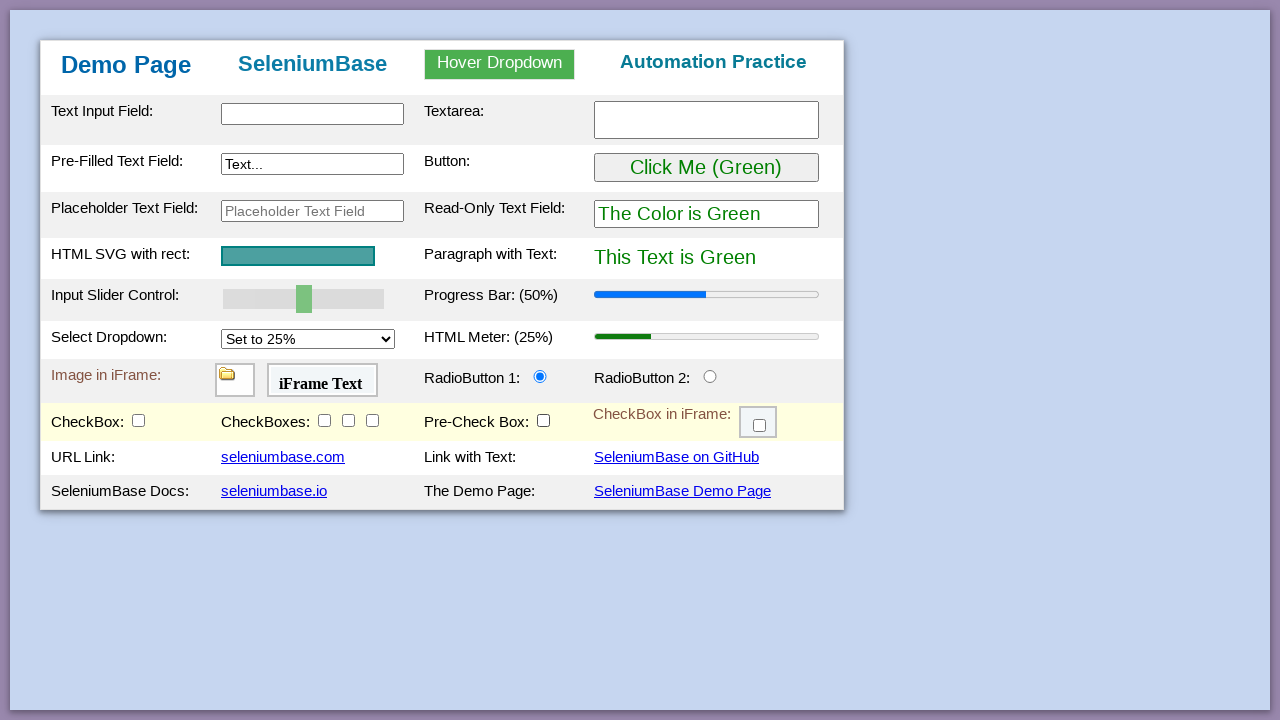

Clicked checkbox5 again to toggle it off at (544, 420) on #checkBox5
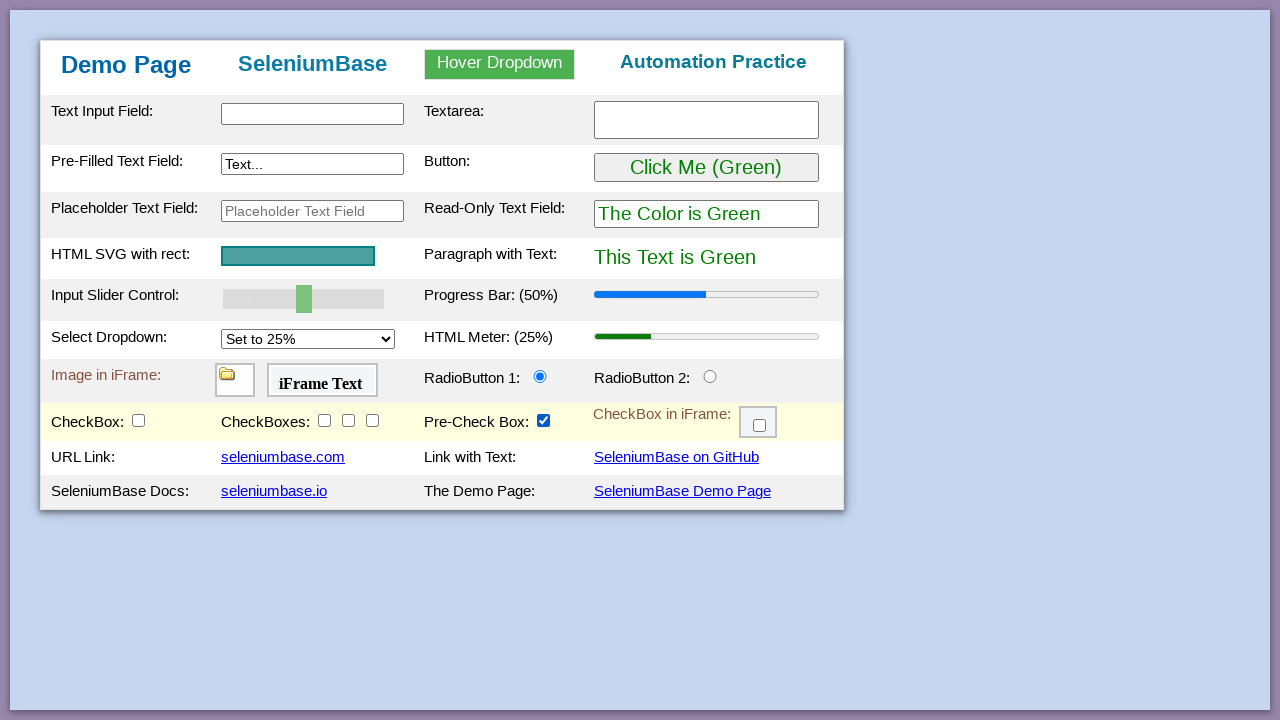

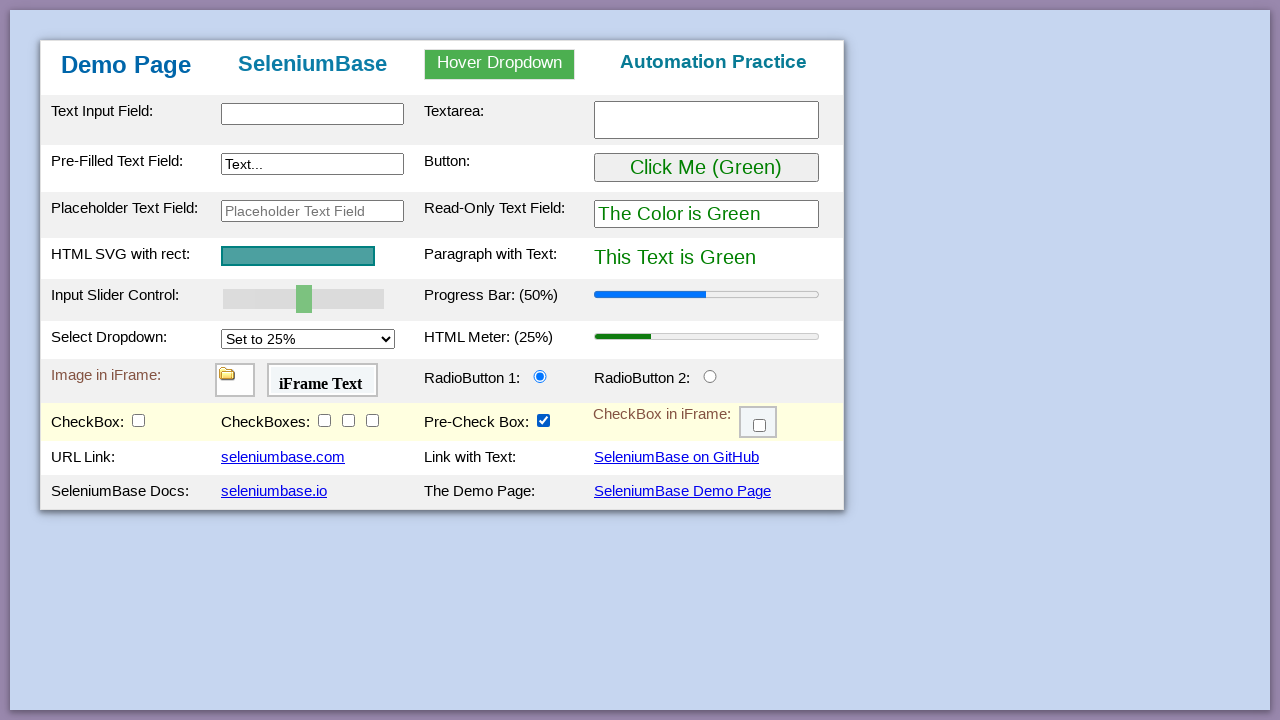